Demonstrates click-and-hold followed by mouse release action during a drag operation

Starting URL: https://crossbrowsertesting.github.io/drag-and-drop

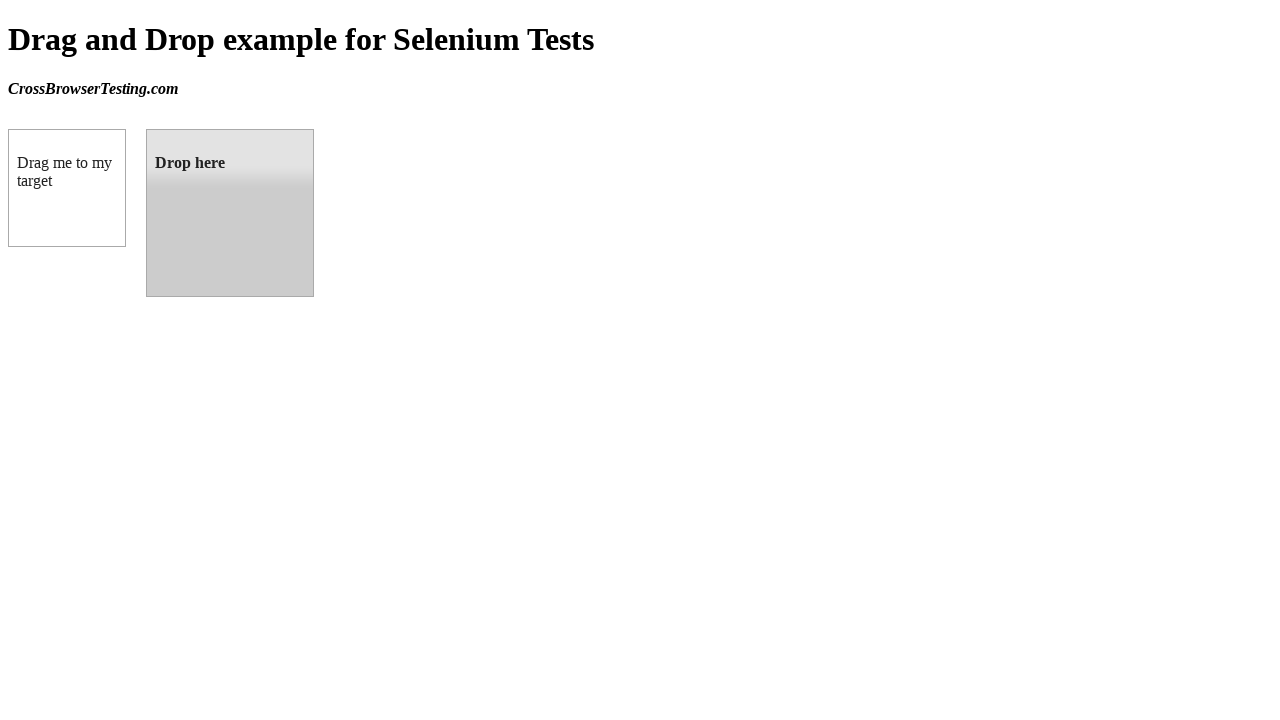

Located draggable source element (box A)
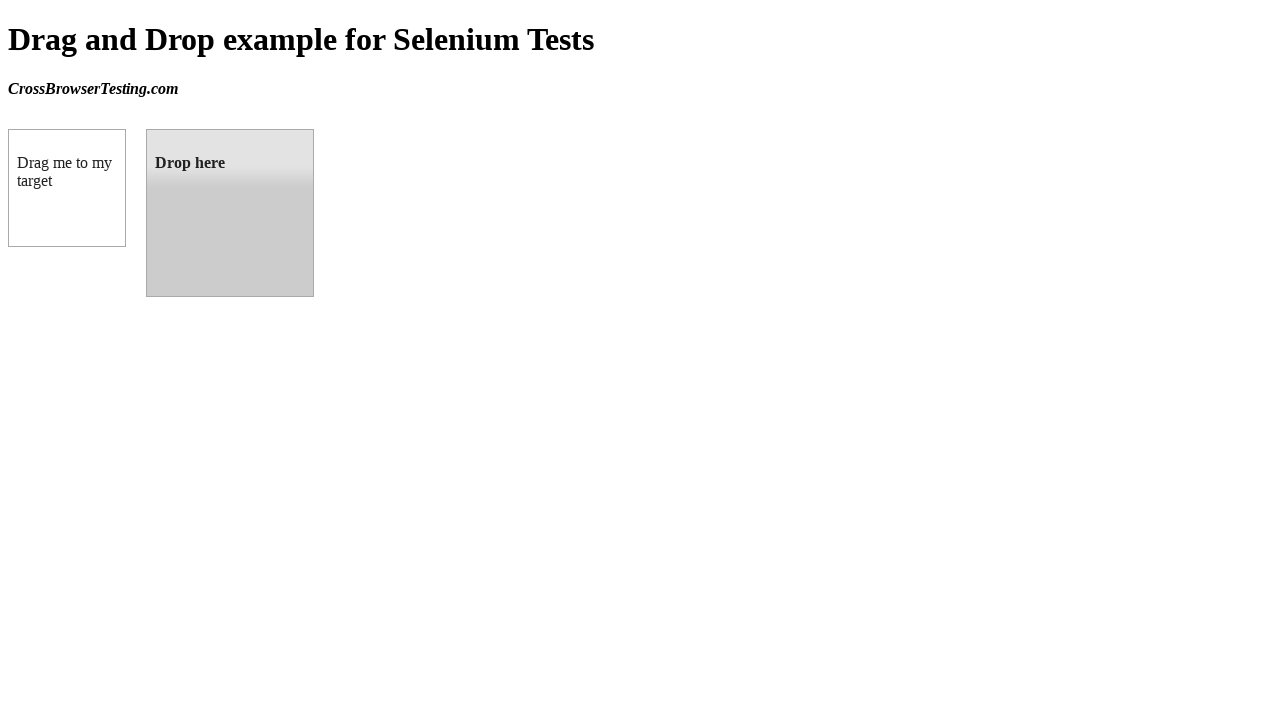

Located droppable target element (box B)
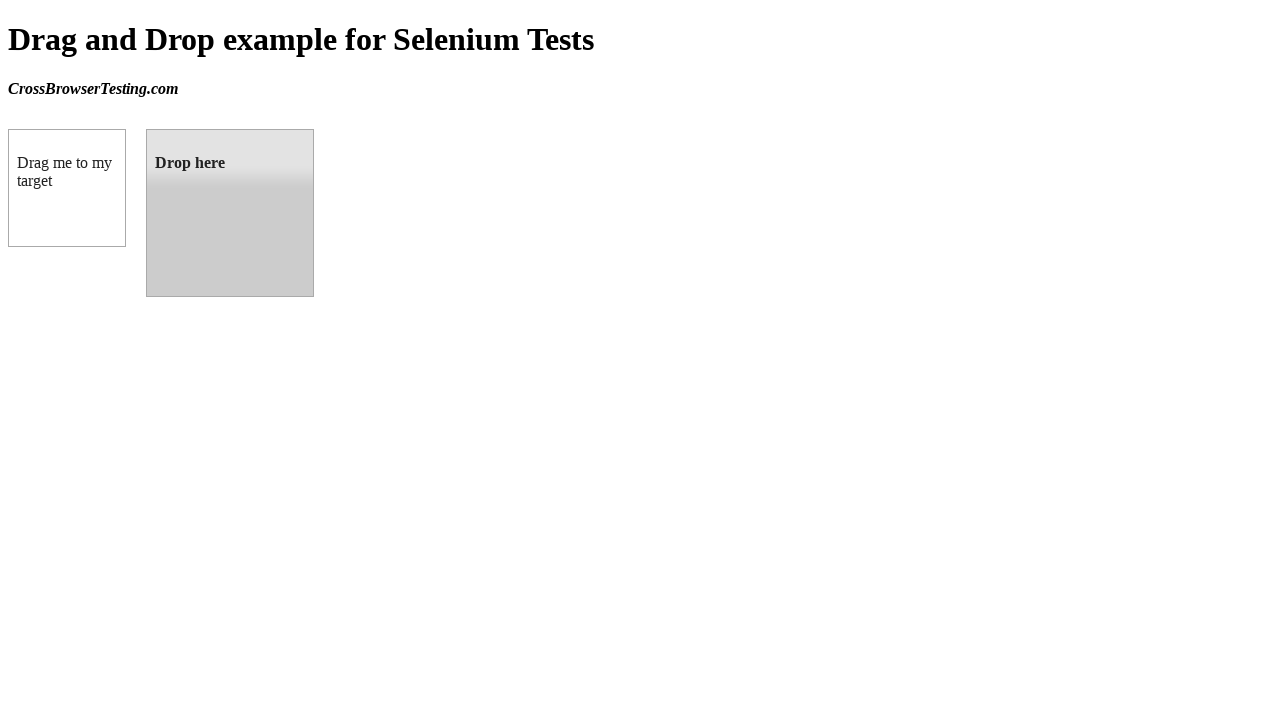

Retrieved bounding box coordinates for source element
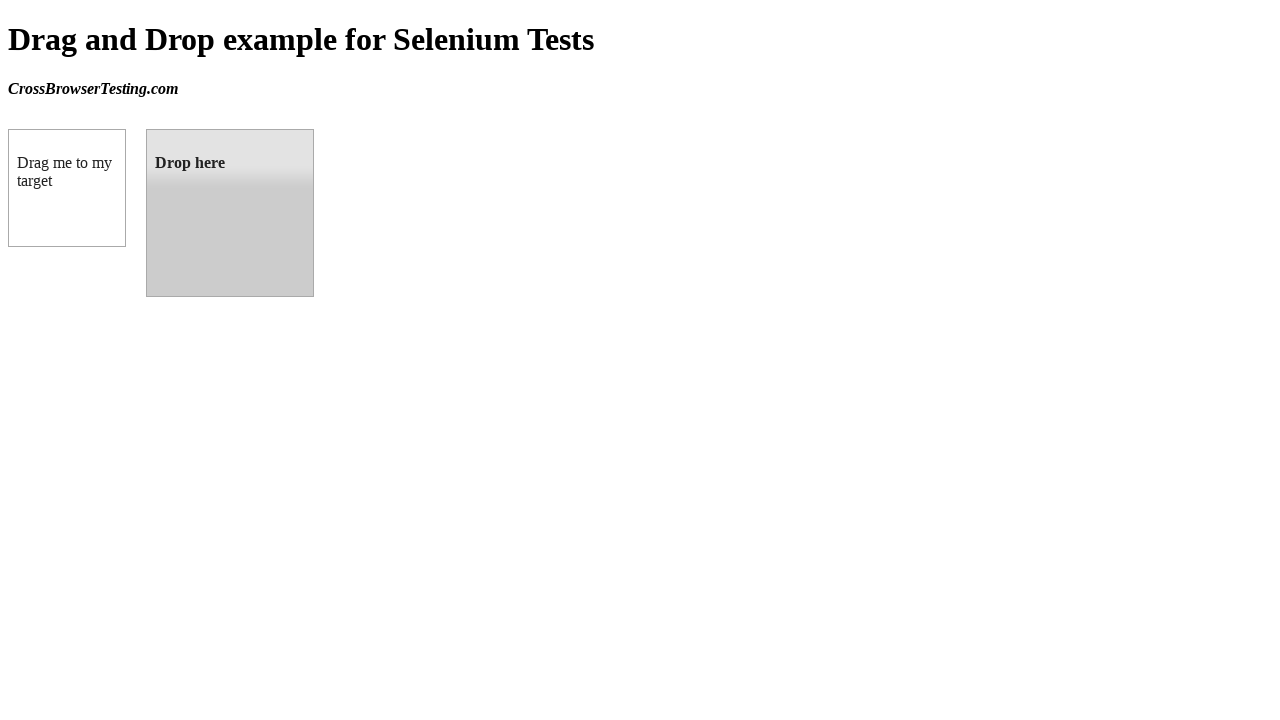

Retrieved bounding box coordinates for target element
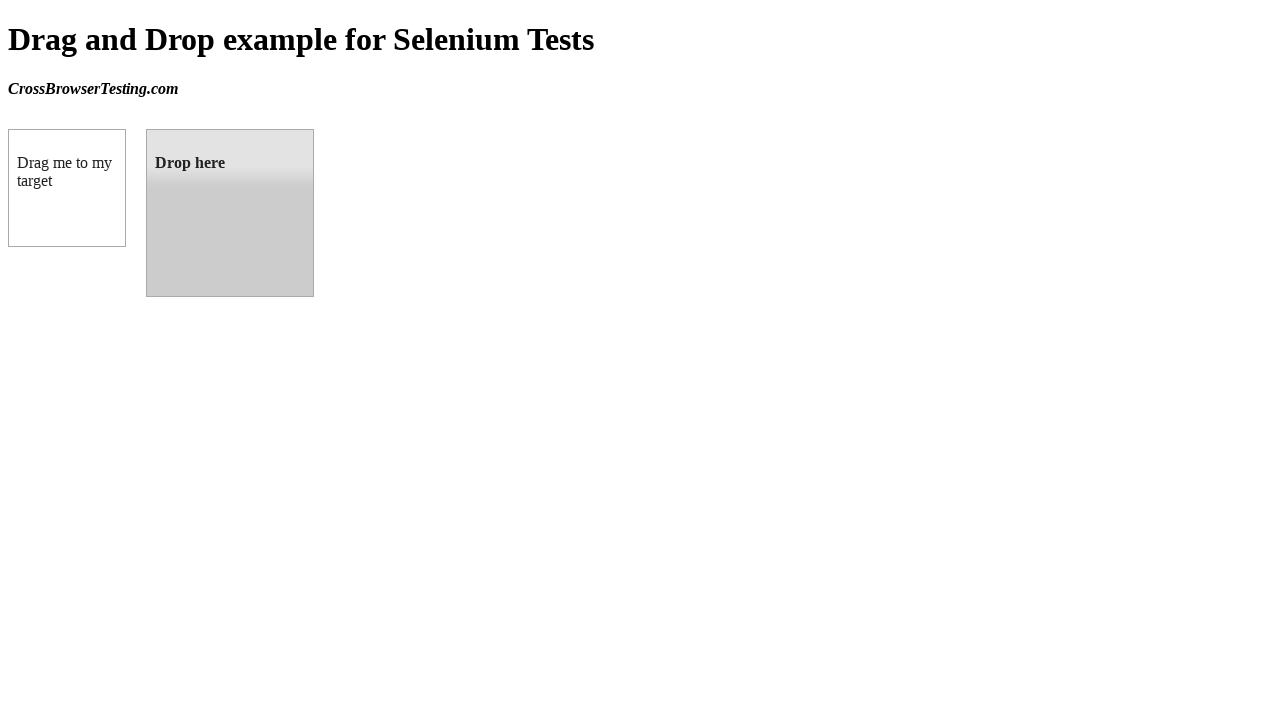

Moved mouse to center of source element at (67, 188)
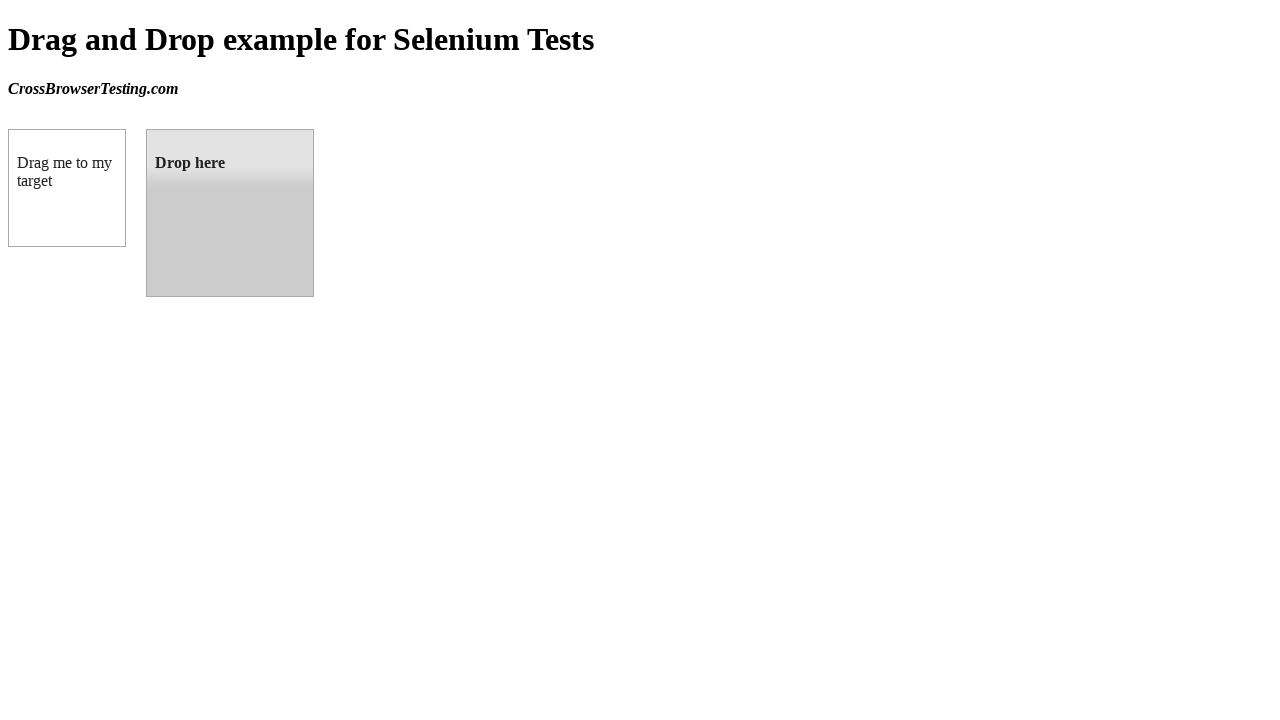

Pressed and held mouse button on source element at (67, 188)
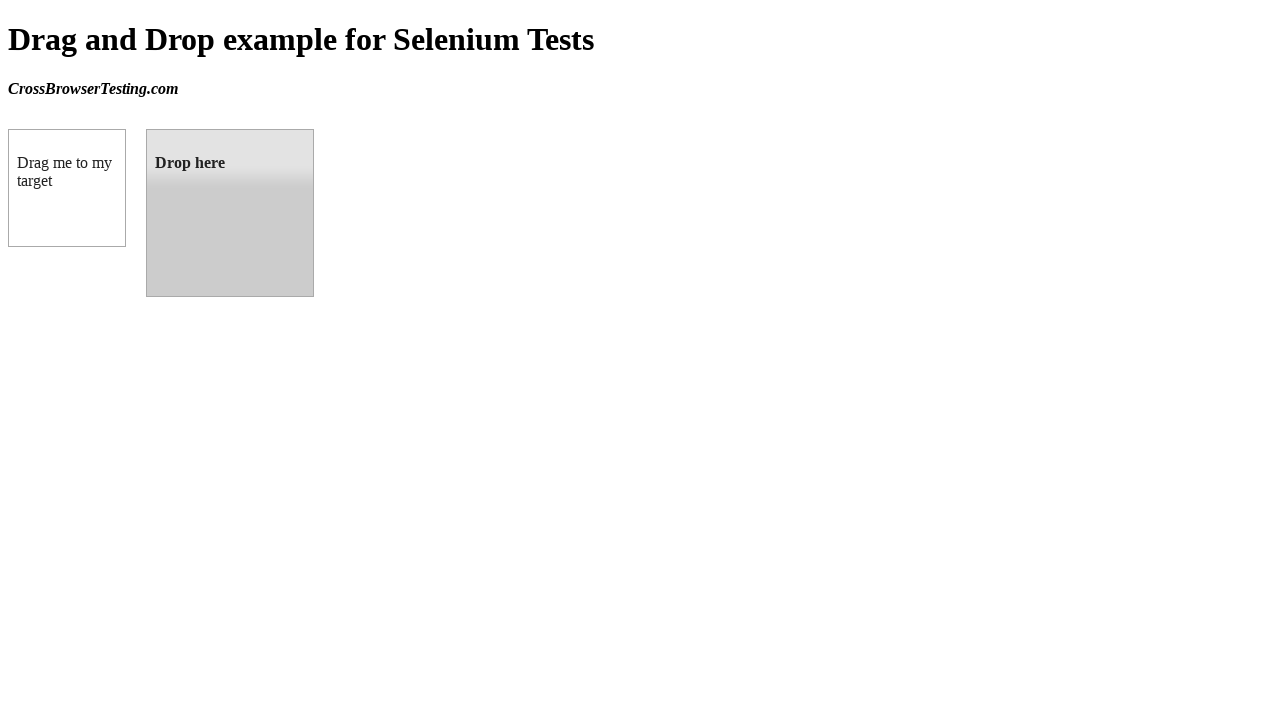

Dragged mouse to center of target element while holding button at (230, 213)
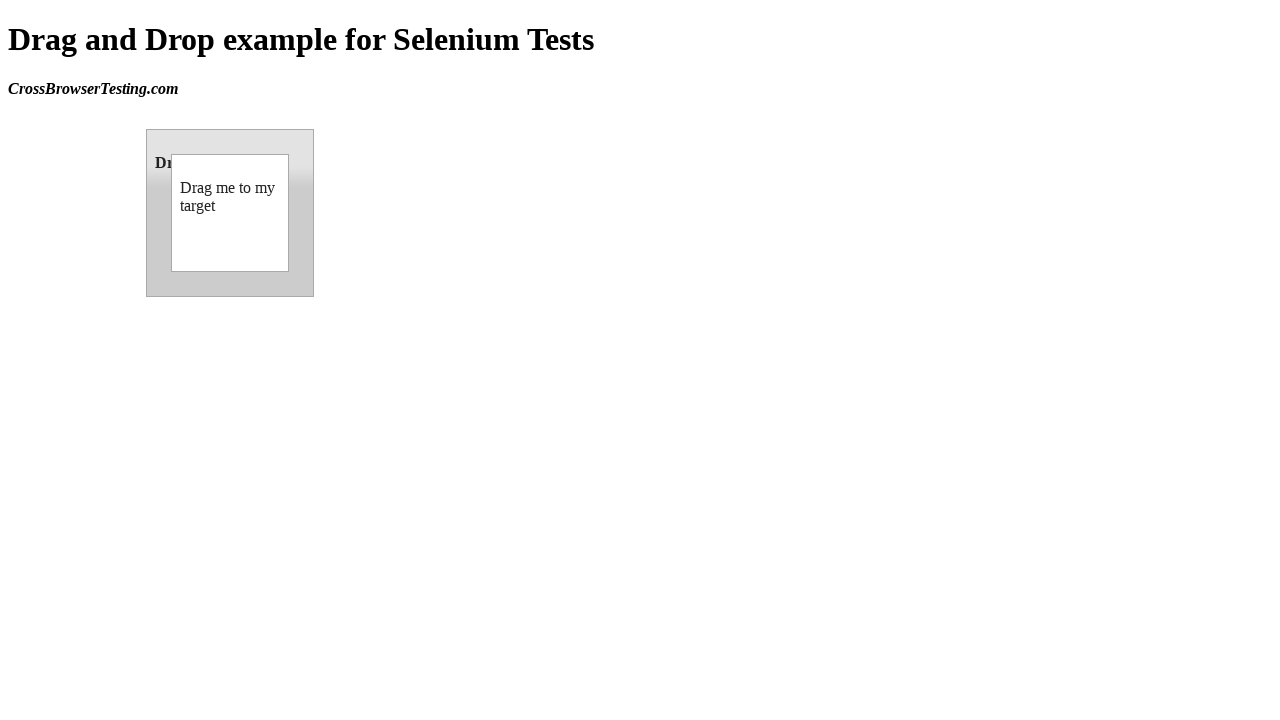

Released mouse button to complete drag-and-drop at (230, 213)
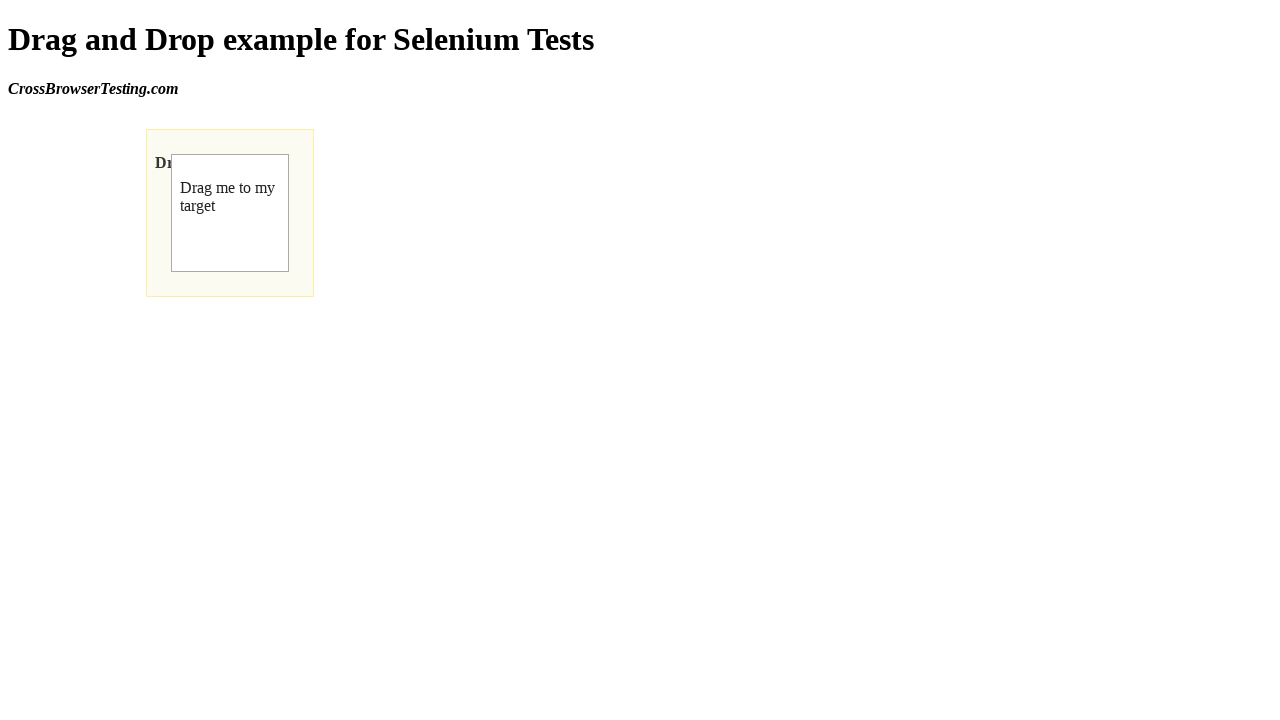

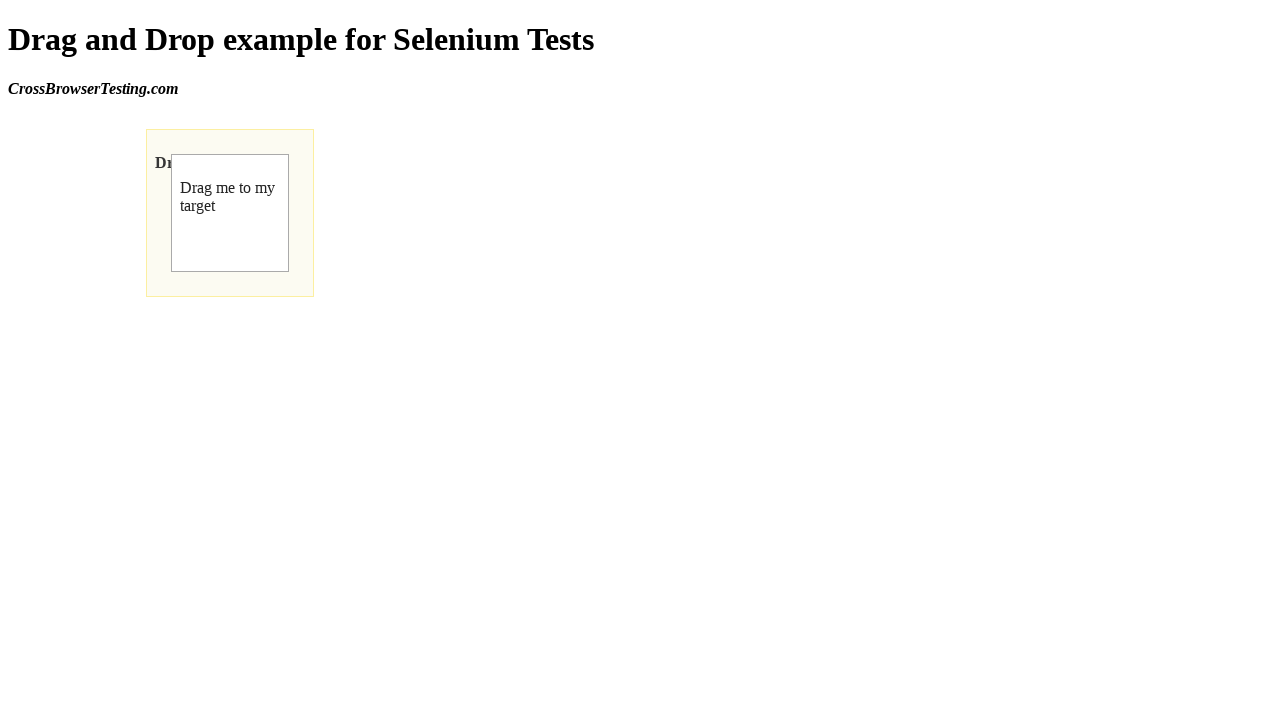